Tests a wait scenario by clicking a verify button and checking for a success message

Starting URL: http://suninjuly.github.io/wait1.html

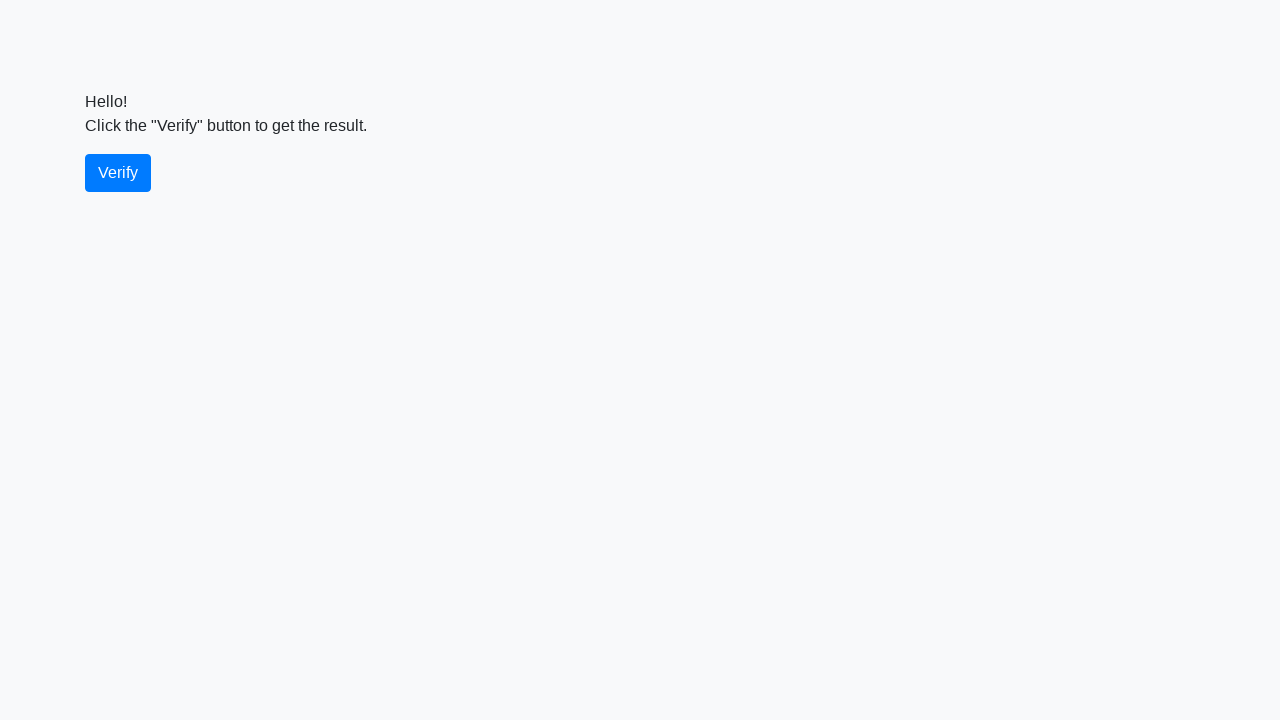

Clicked the verify button at (118, 173) on #verify
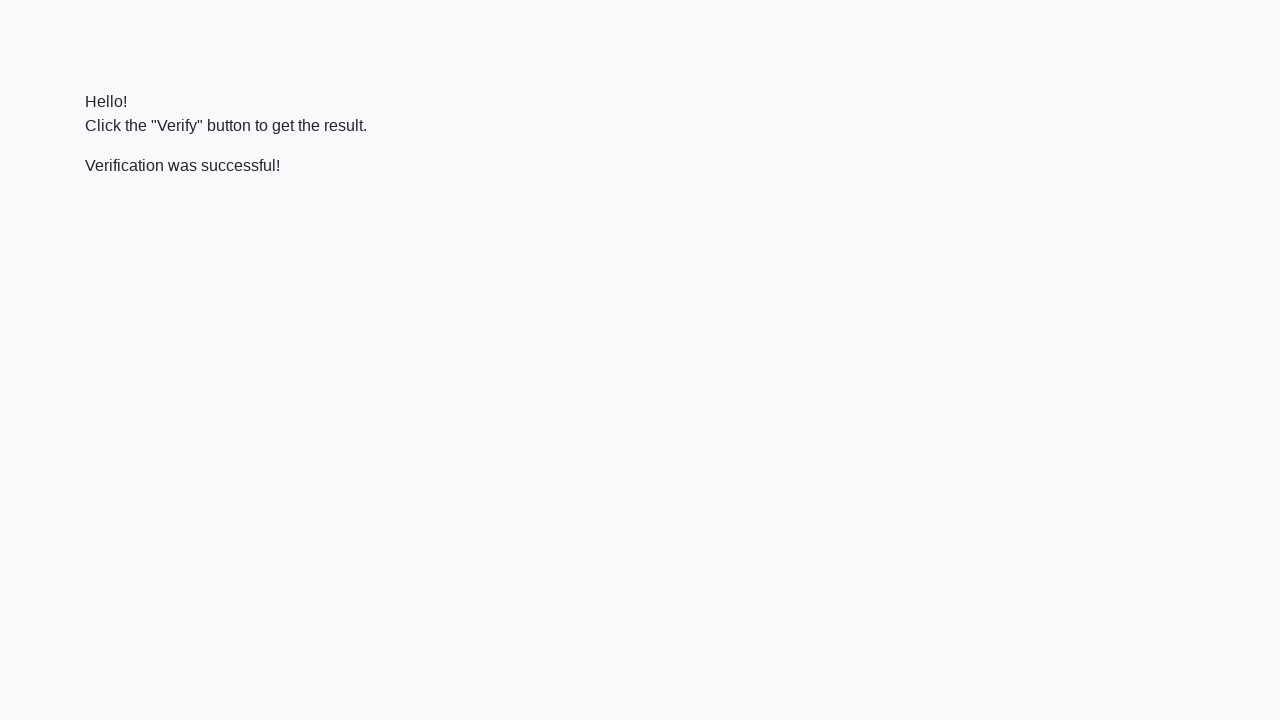

Located the verify message element
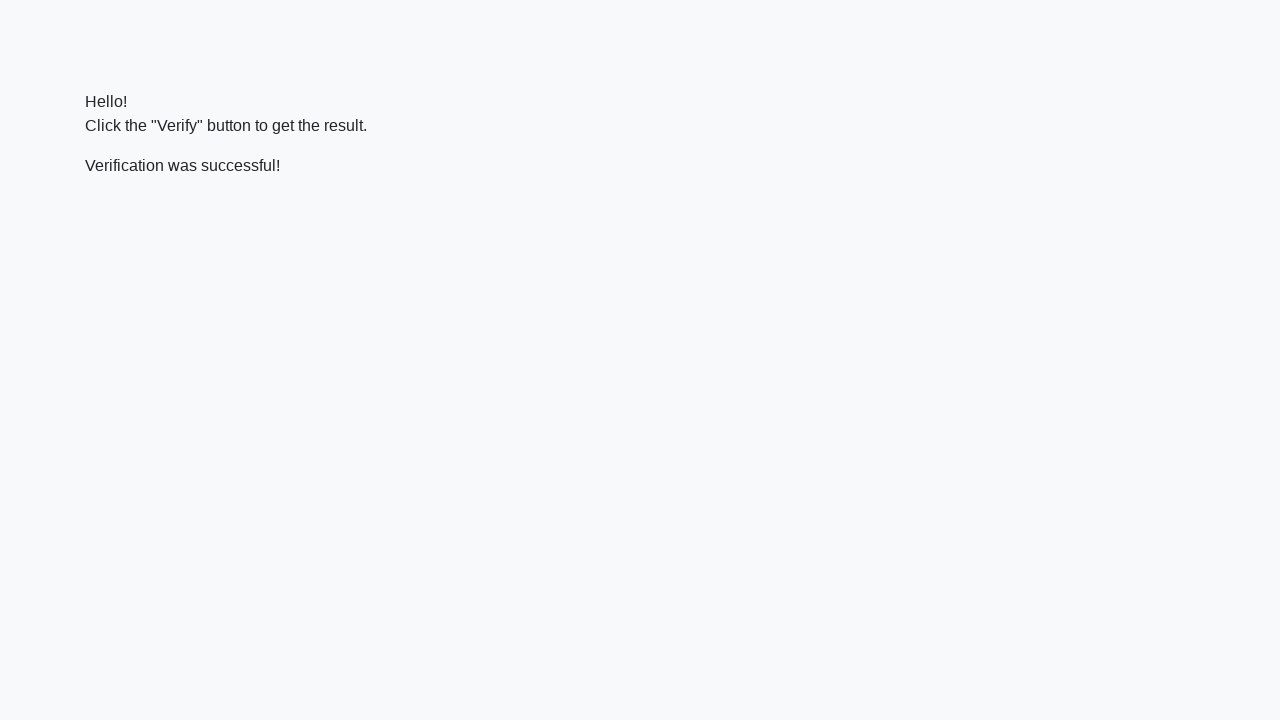

Success message element became visible
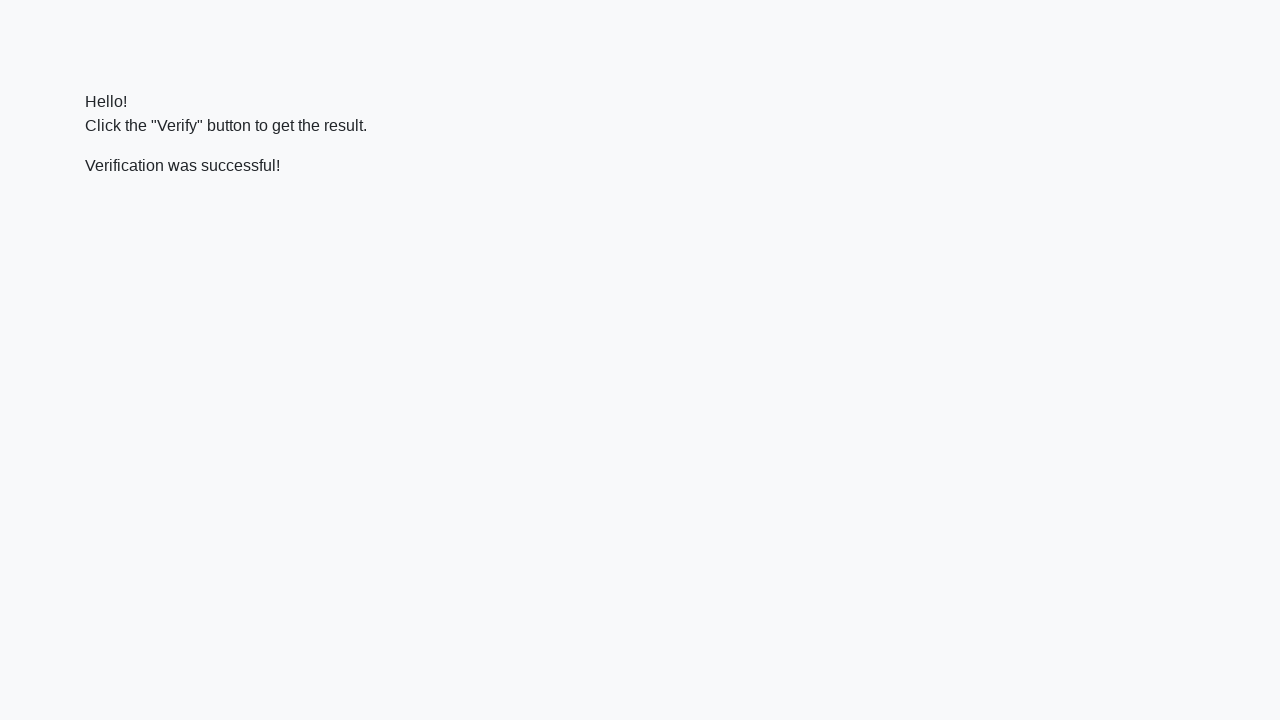

Verified that success message contains 'successful'
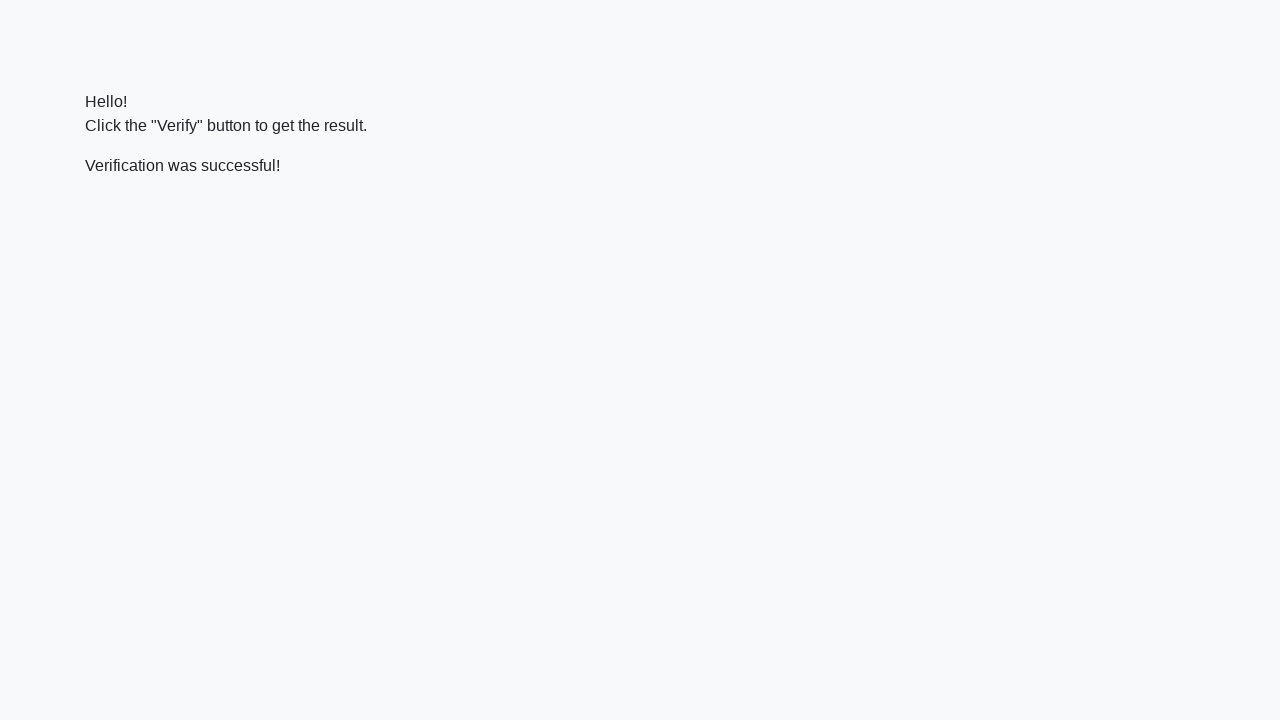

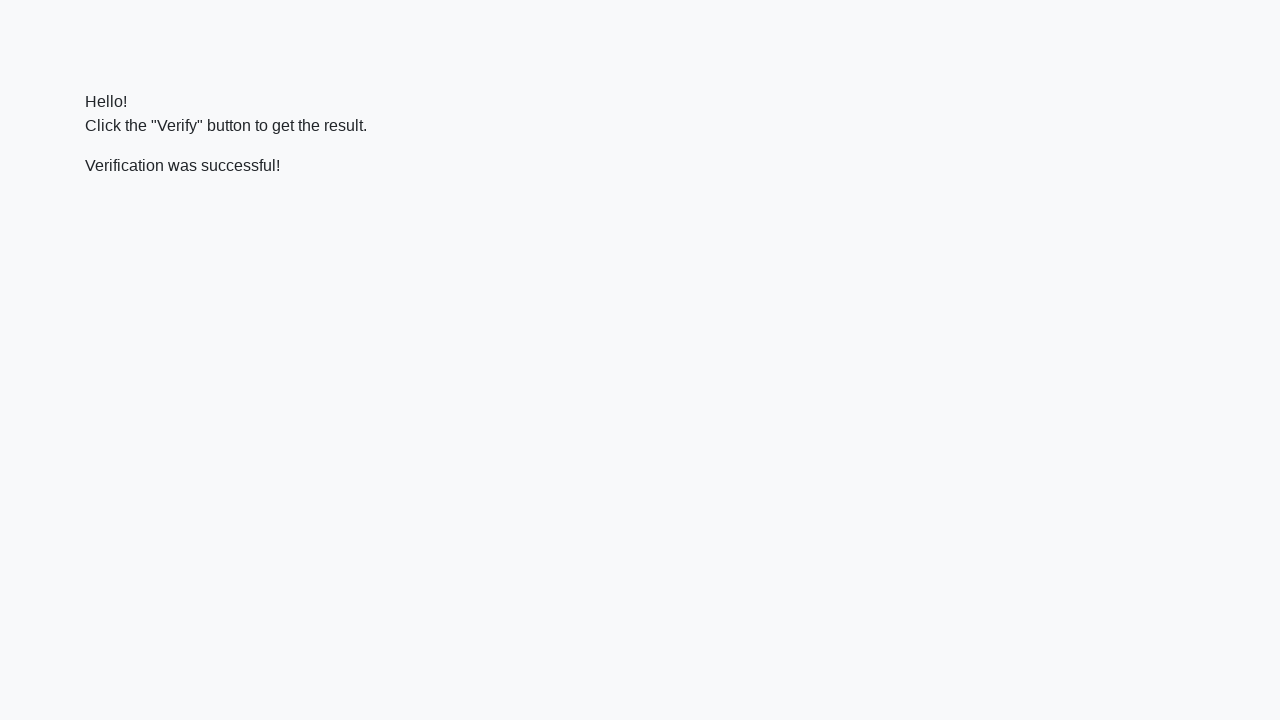